Tests interacting with hidden web elements on a practice automation page by scrolling to an element, clicking a button to hide a textbox, and then using JavaScript to set a value on the hidden element.

Starting URL: https://rahulshettyacademy.com/AutomationPractice/

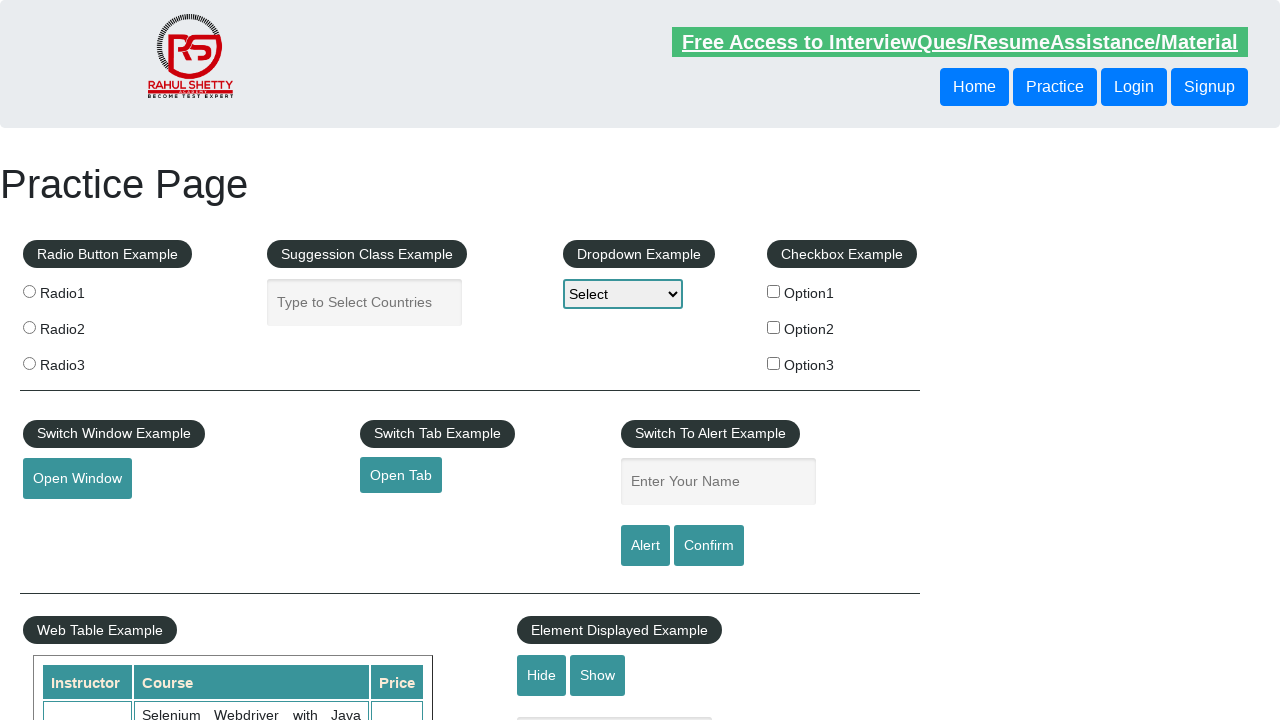

Scrolled to Element Displayed section
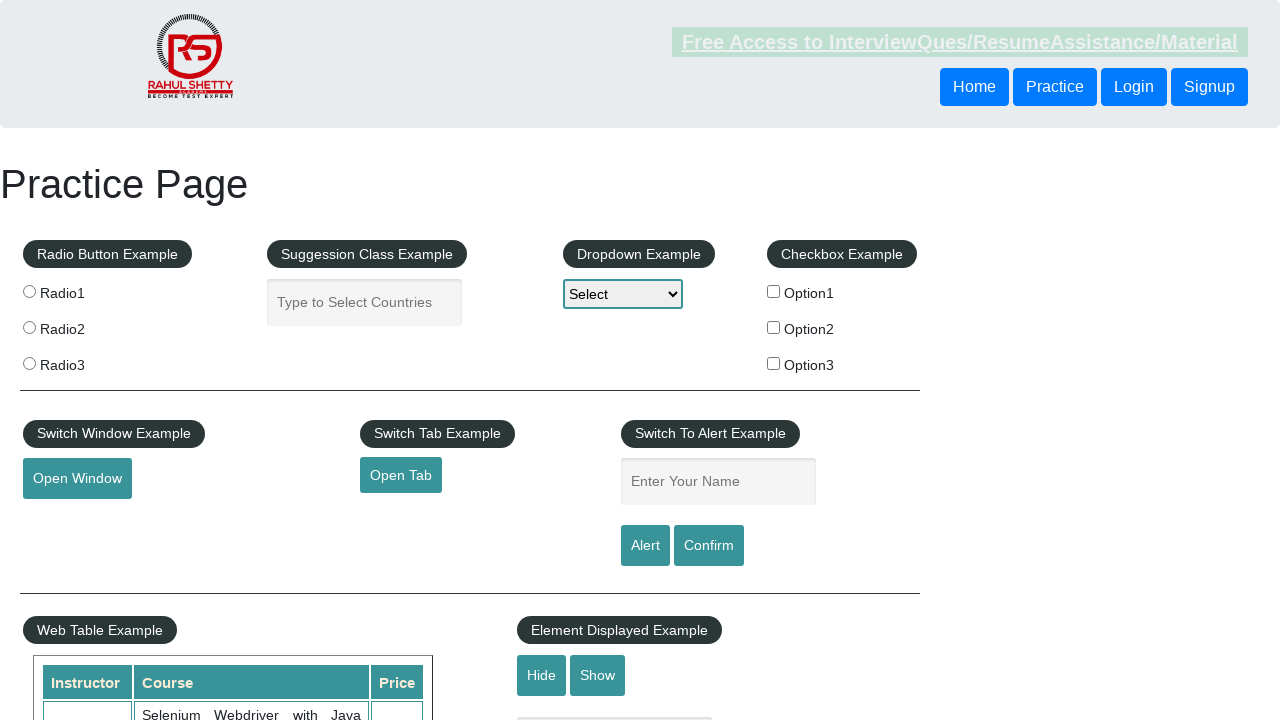

Clicked hide button to hide the textbox at (542, 675) on #hide-textbox
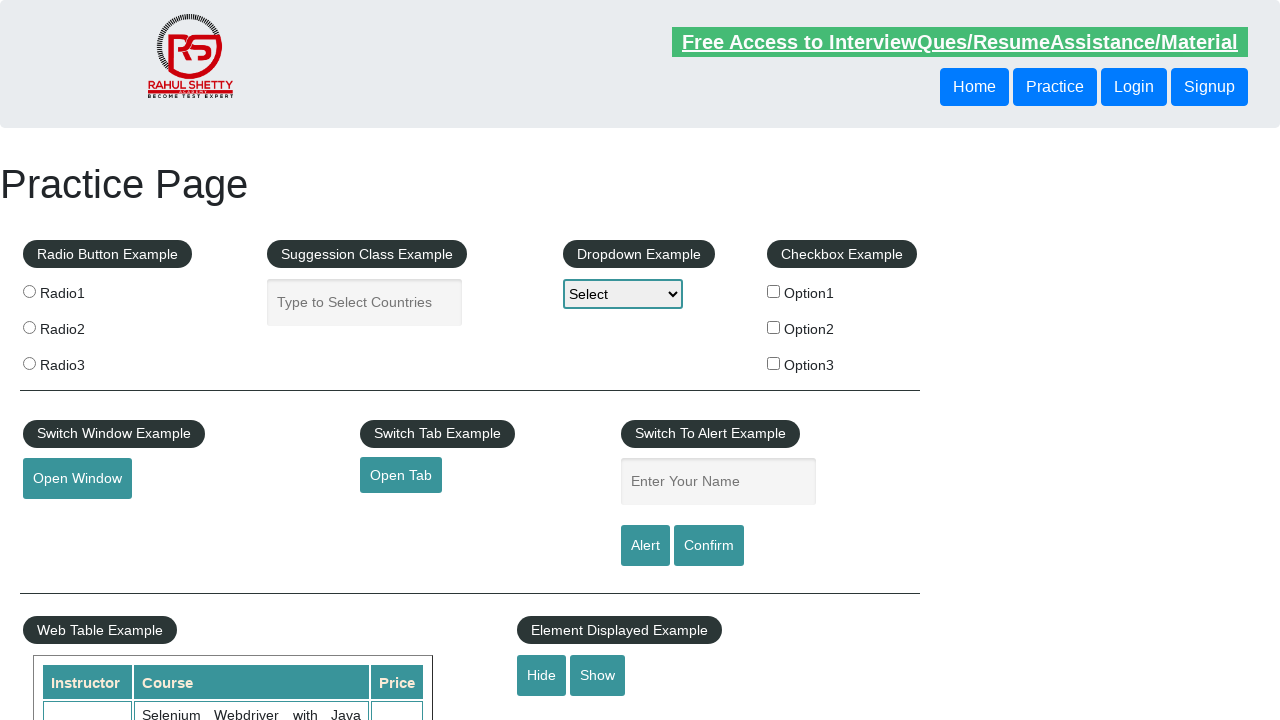

Set value 'testuser2024' on hidden text field using JavaScript
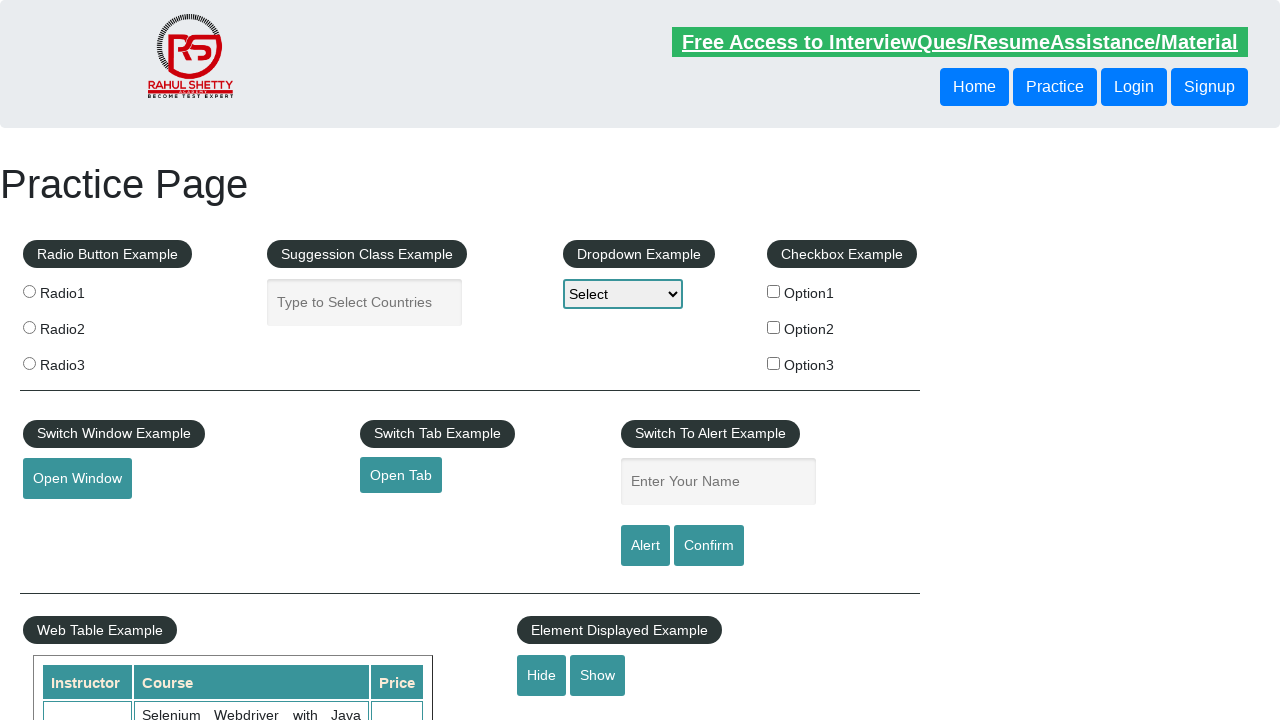

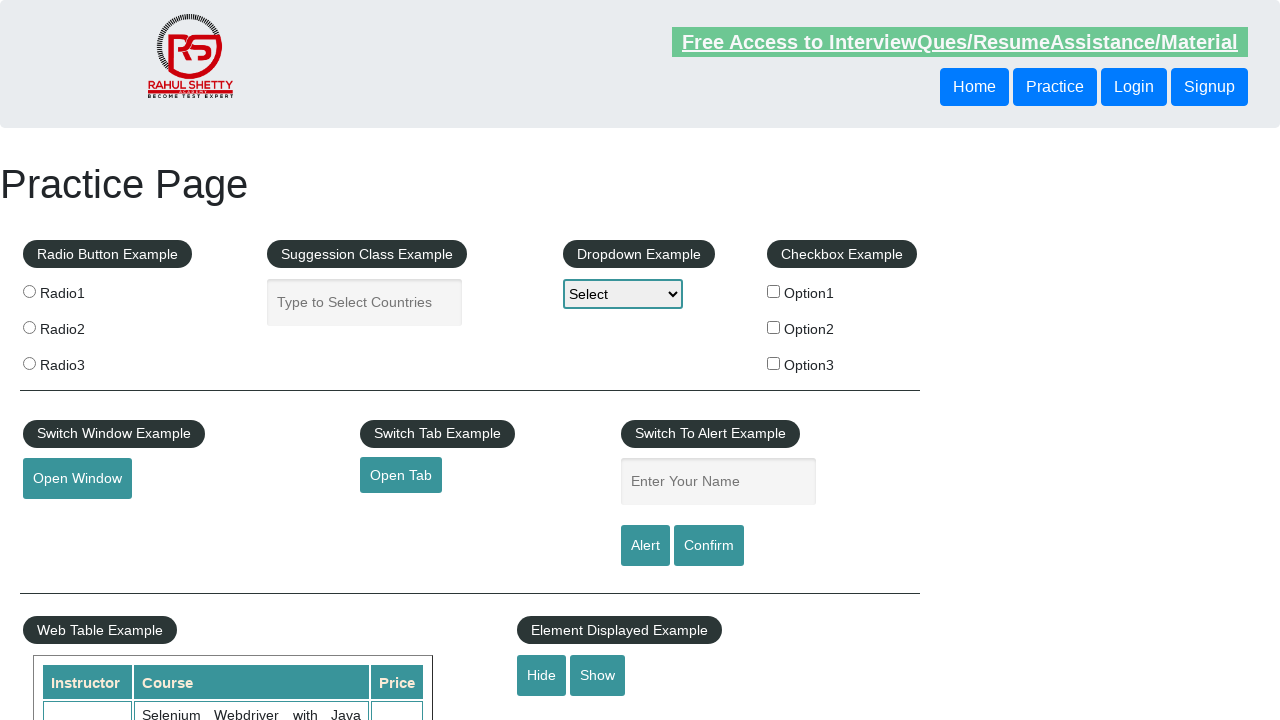